Tests right-click (context menu) functionality by right-clicking a button and verifying the success message appears

Starting URL: https://demoqa.com/buttons

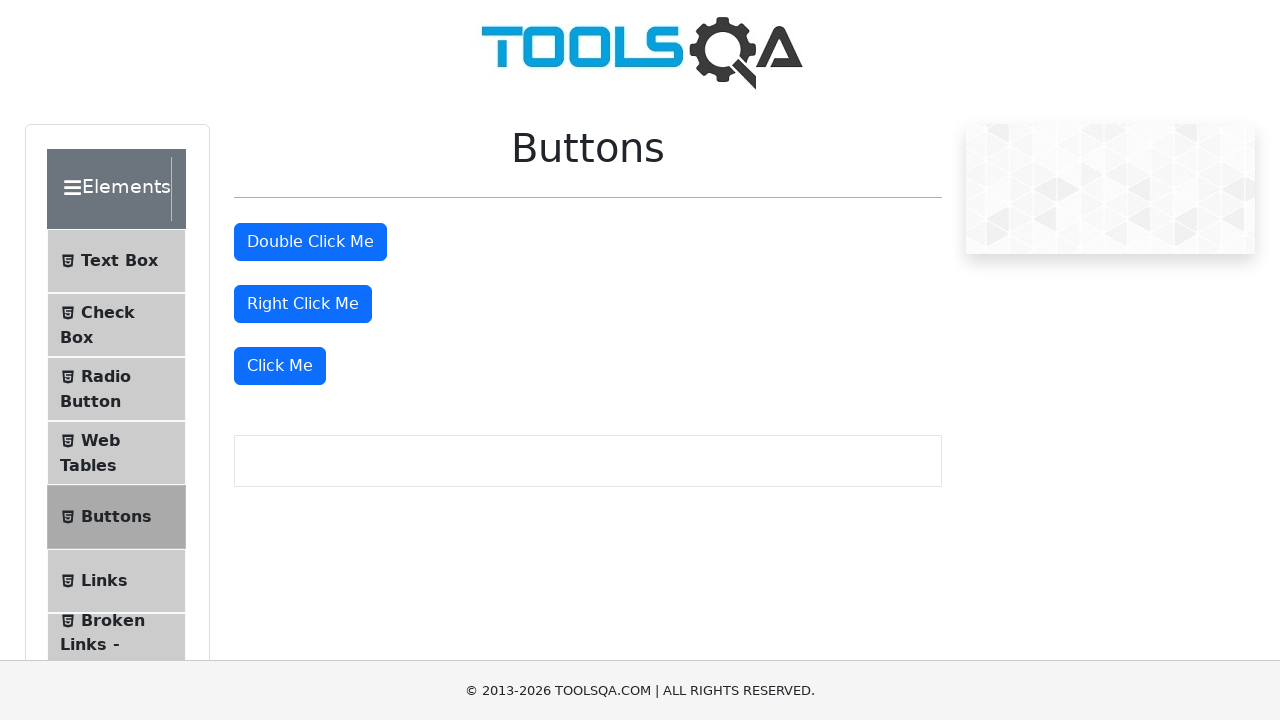

Right-clicked the right click button at (303, 304) on #rightClickBtn
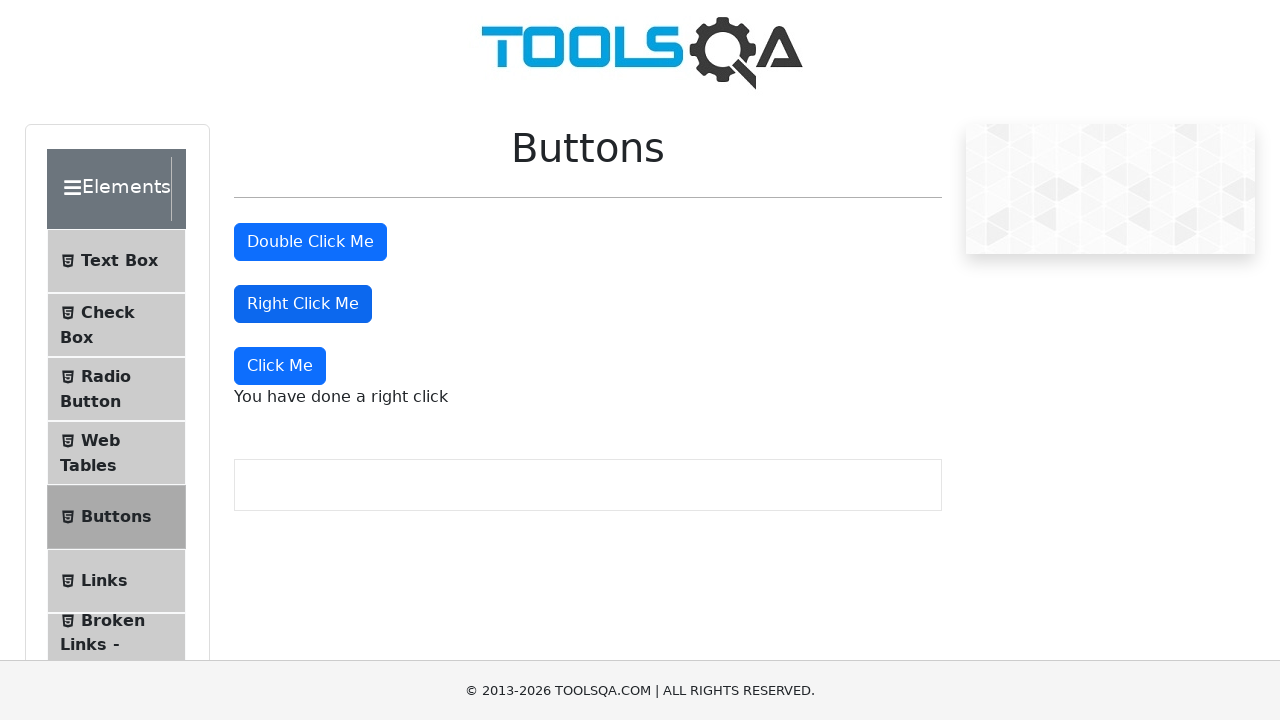

Right click message appeared
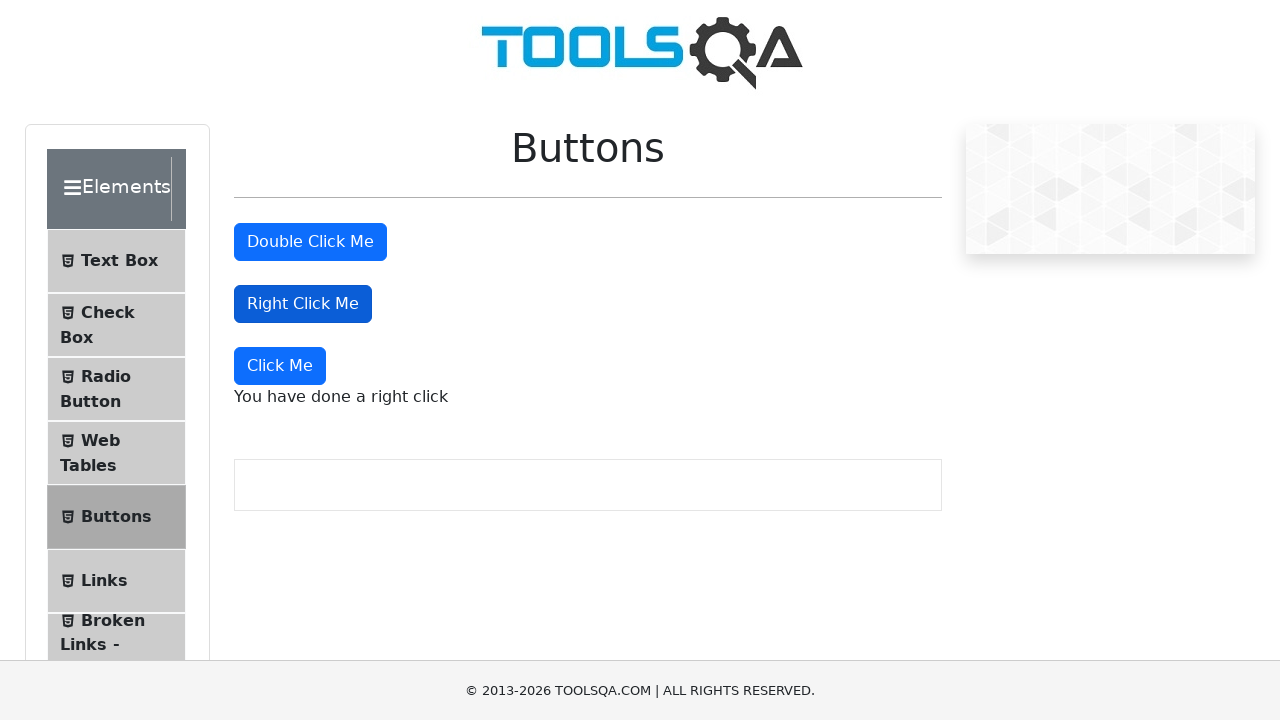

Verified right click message text: 'You have done a right click'
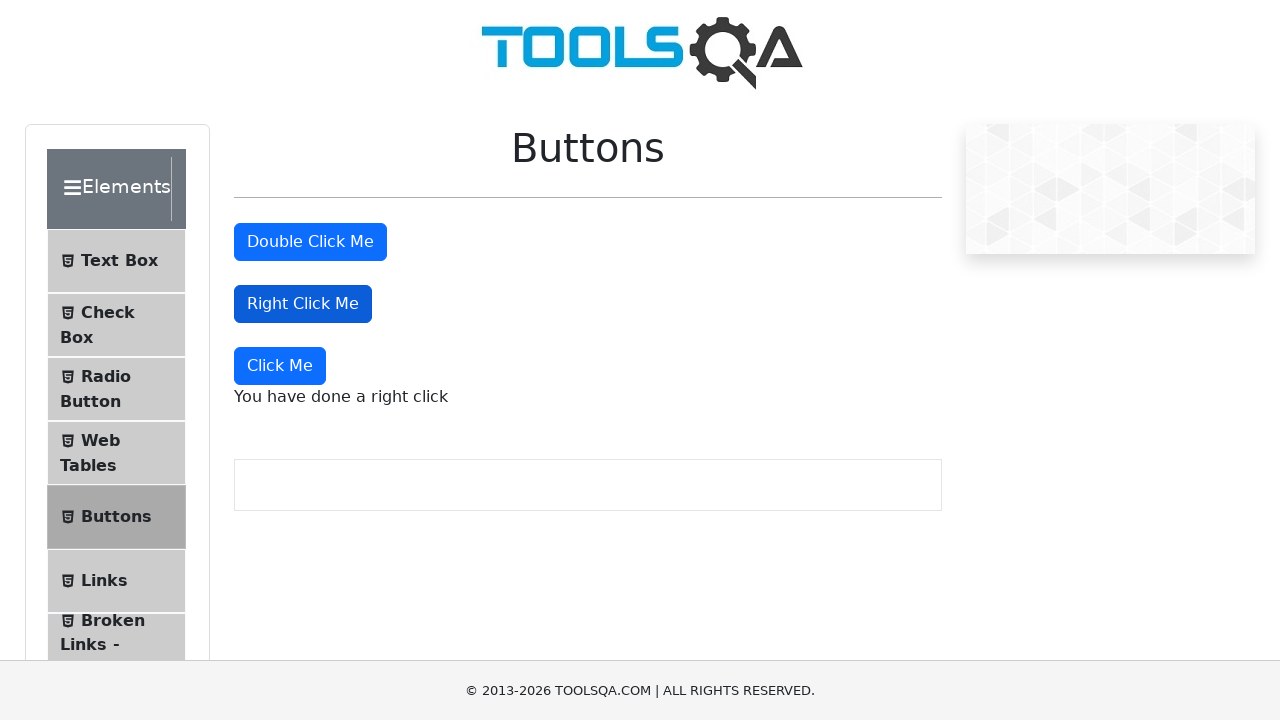

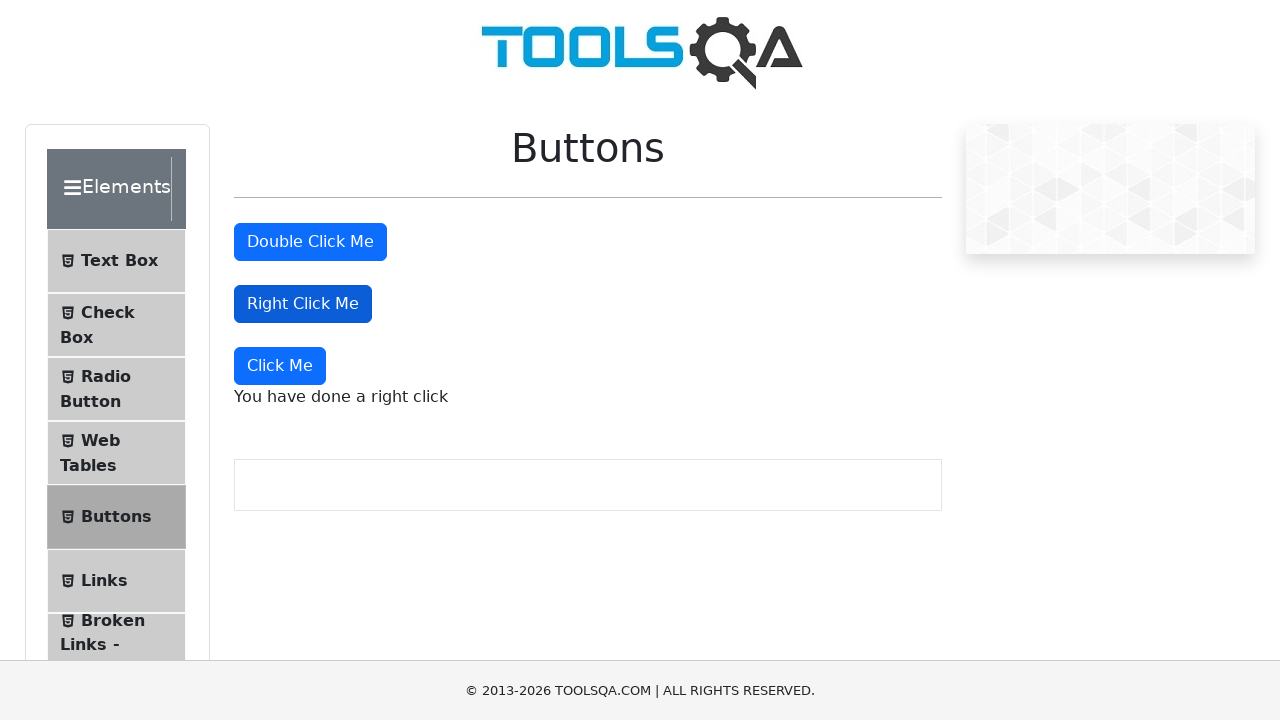